Tests a Selenium practice form by filling in the first name and last name fields on the Techlistic practice form page.

Starting URL: https://www.techlistic.com/p/selenium-practice-form.html

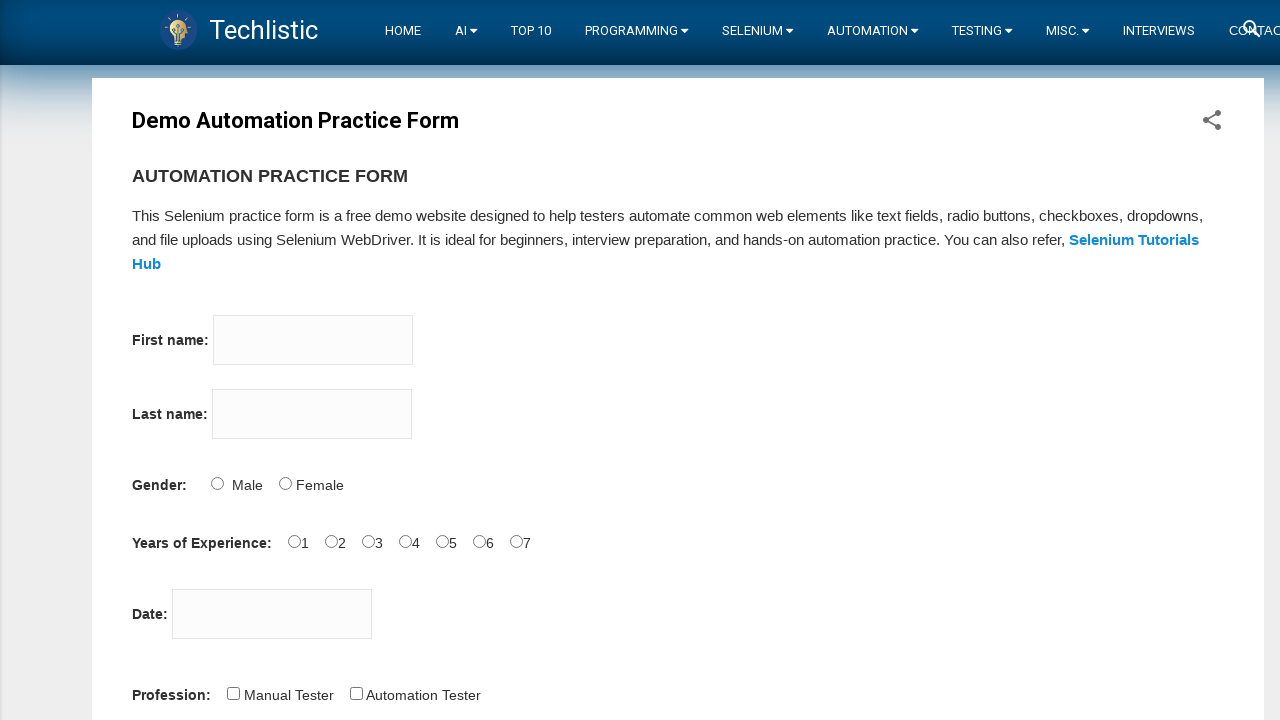

Navigated to Techlistic practice form page
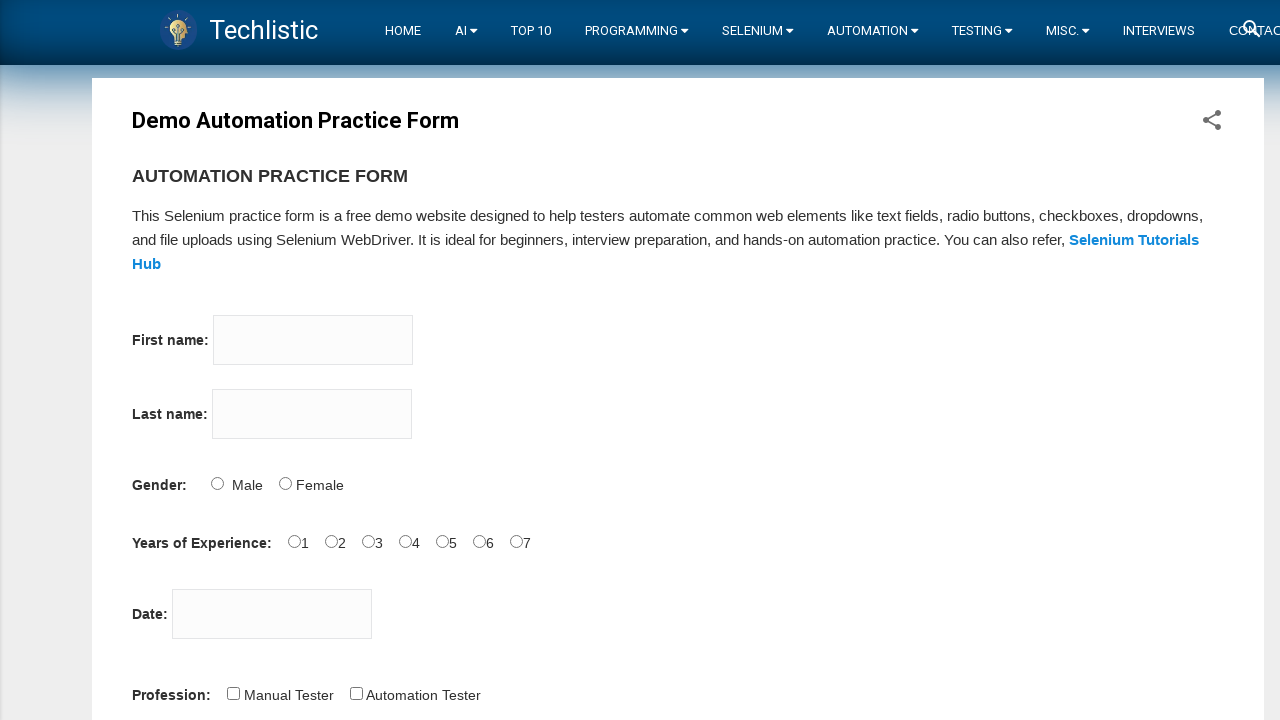

Filled in first name field with 'Mahesh' on (//input[@type='text'])[1]
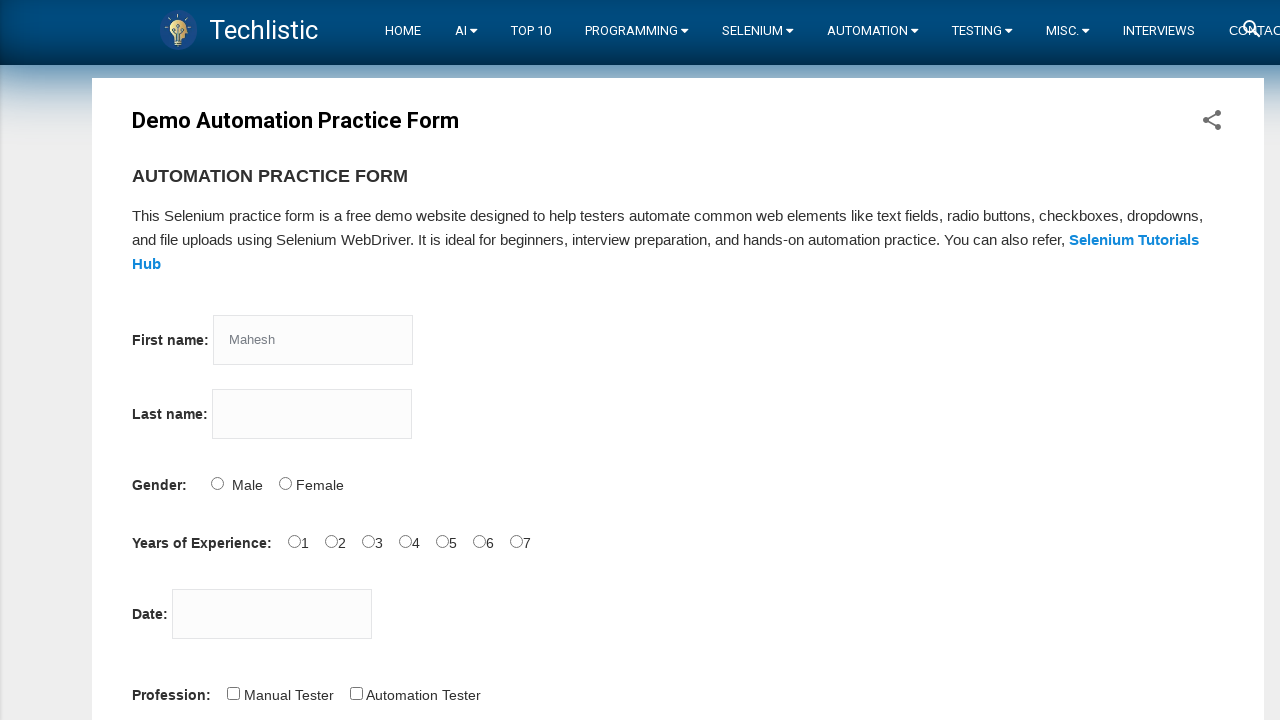

Filled in last name field with 'Varan' on (//input[@type='text'])[2]
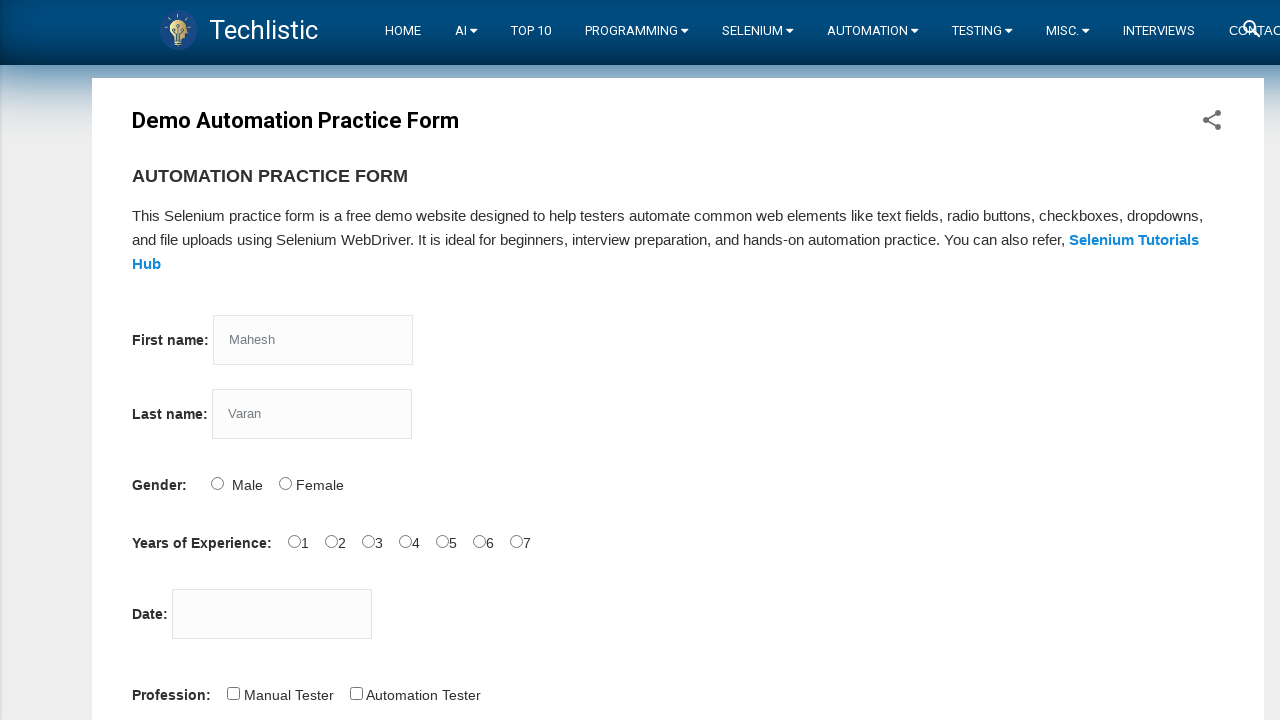

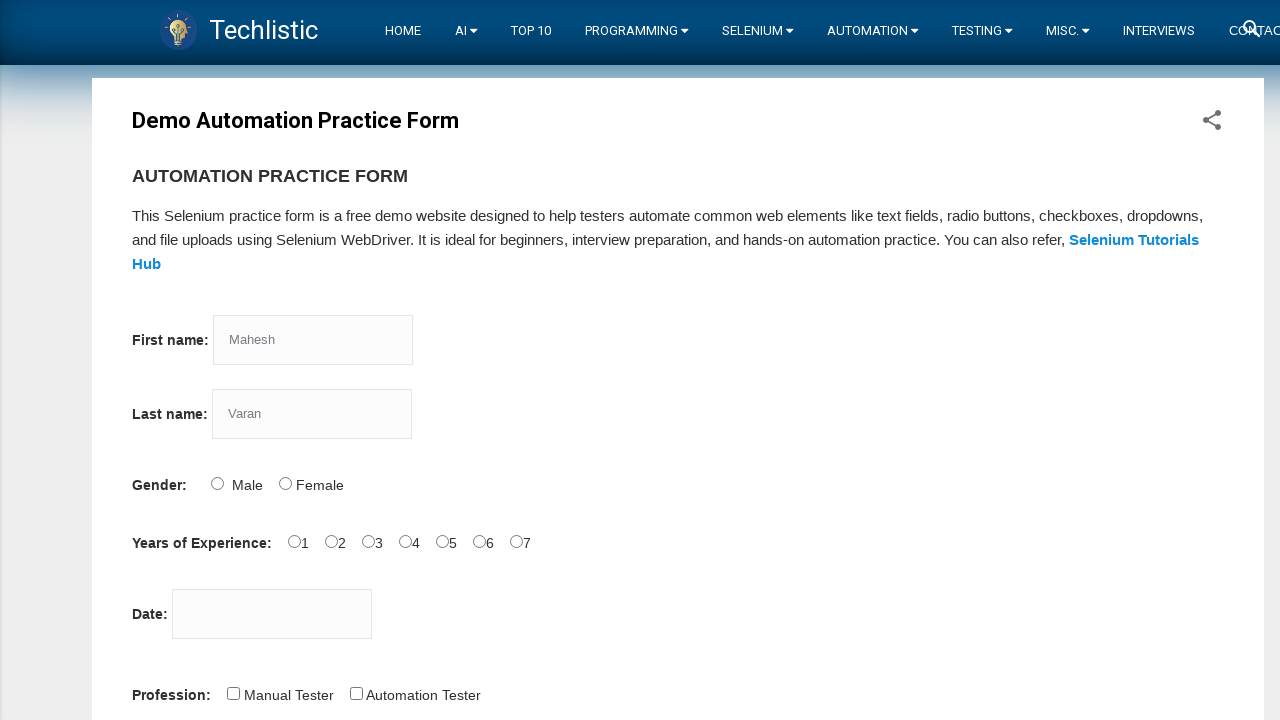